Tests FAQ accordion functionality by clicking on the order extension question and verifying the expected answer is displayed

Starting URL: https://qa-scooter.praktikum-services.ru/

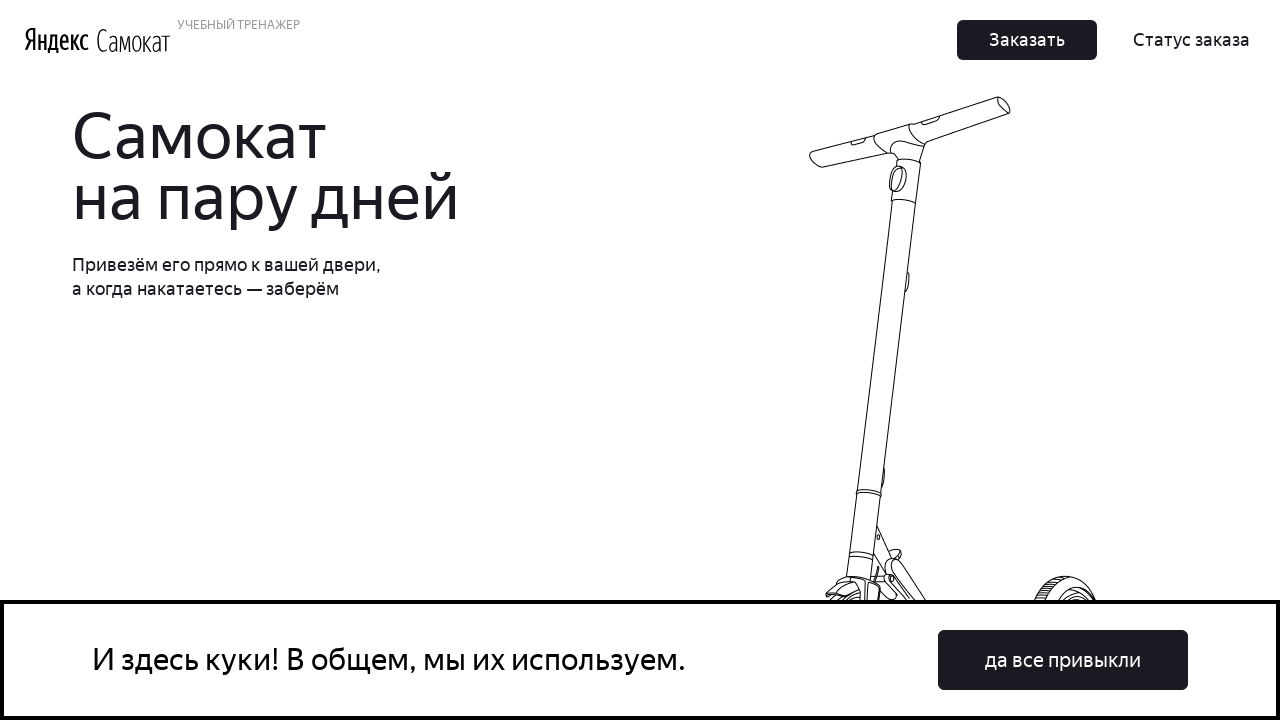

Scrolled to FAQ accordion section
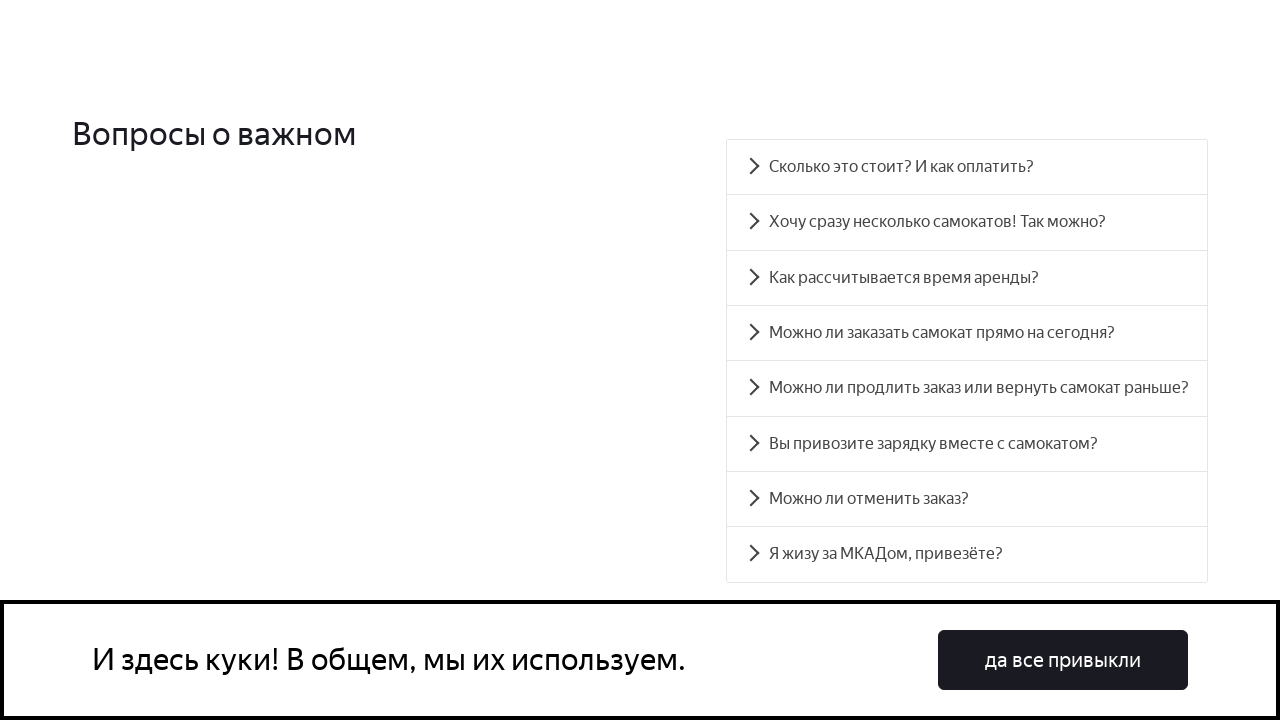

Waited for order extension FAQ question to be visible
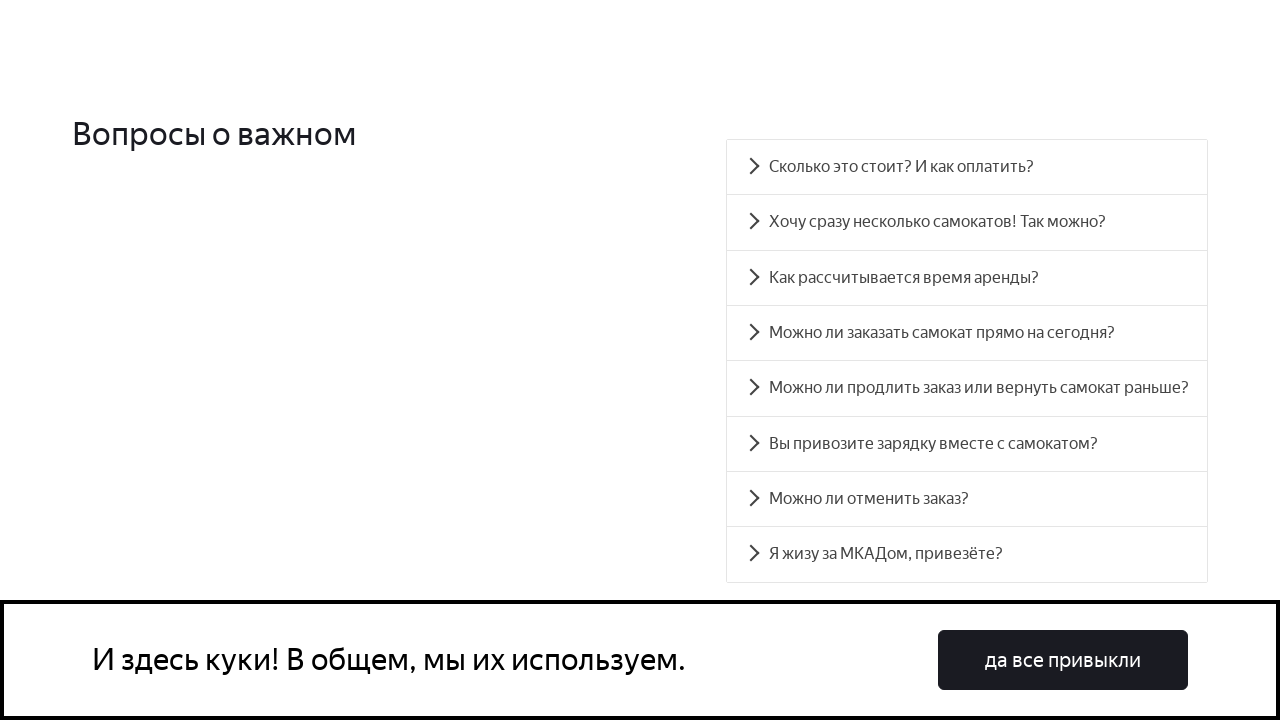

Clicked on 'Можно ли продлить заказ или вернуть самокат раньше?' question at (967, 388) on //div[text() = 'Можно ли продлить заказ или вернуть самокат раньше?']
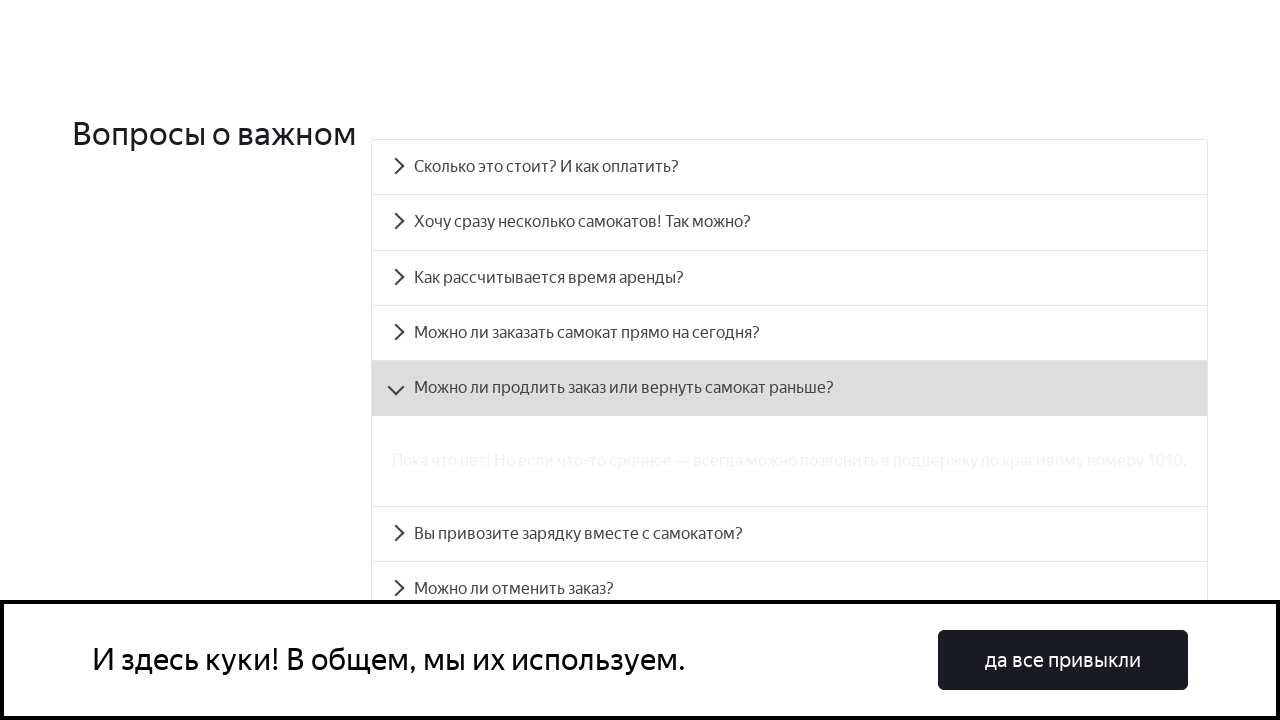

Verified answer text is visible for the selected FAQ question
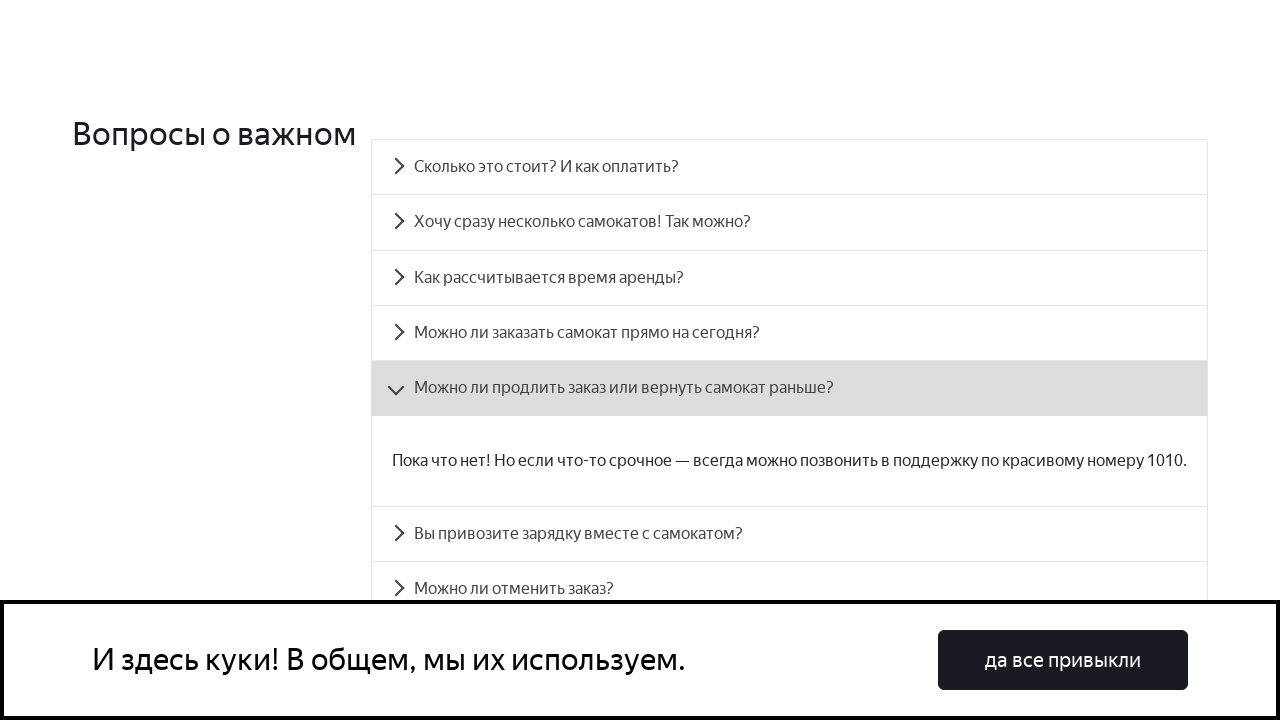

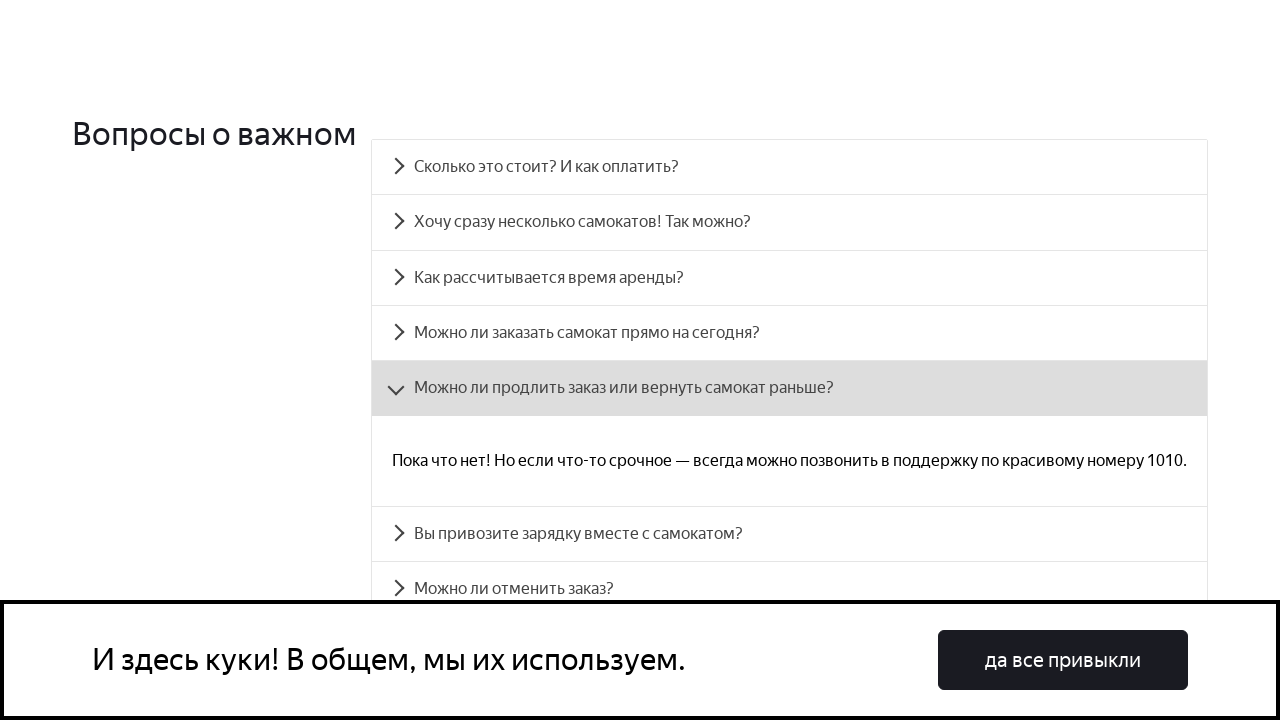